Tests state dropdown functionality by selecting multiple states (Illinois, Virginia, California) and verifying the final selected option is California.

Starting URL: https://practice.cydeo.com/dropdown

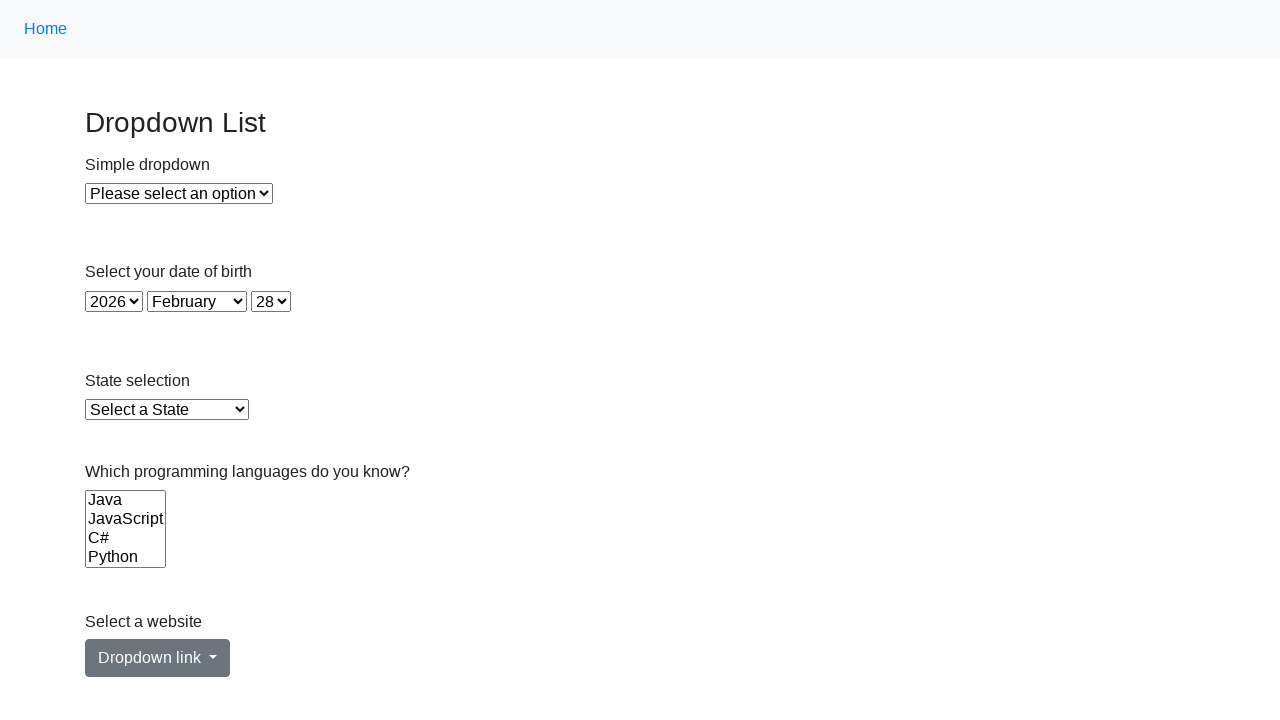

Selected Illinois from state dropdown by visible text on select#state
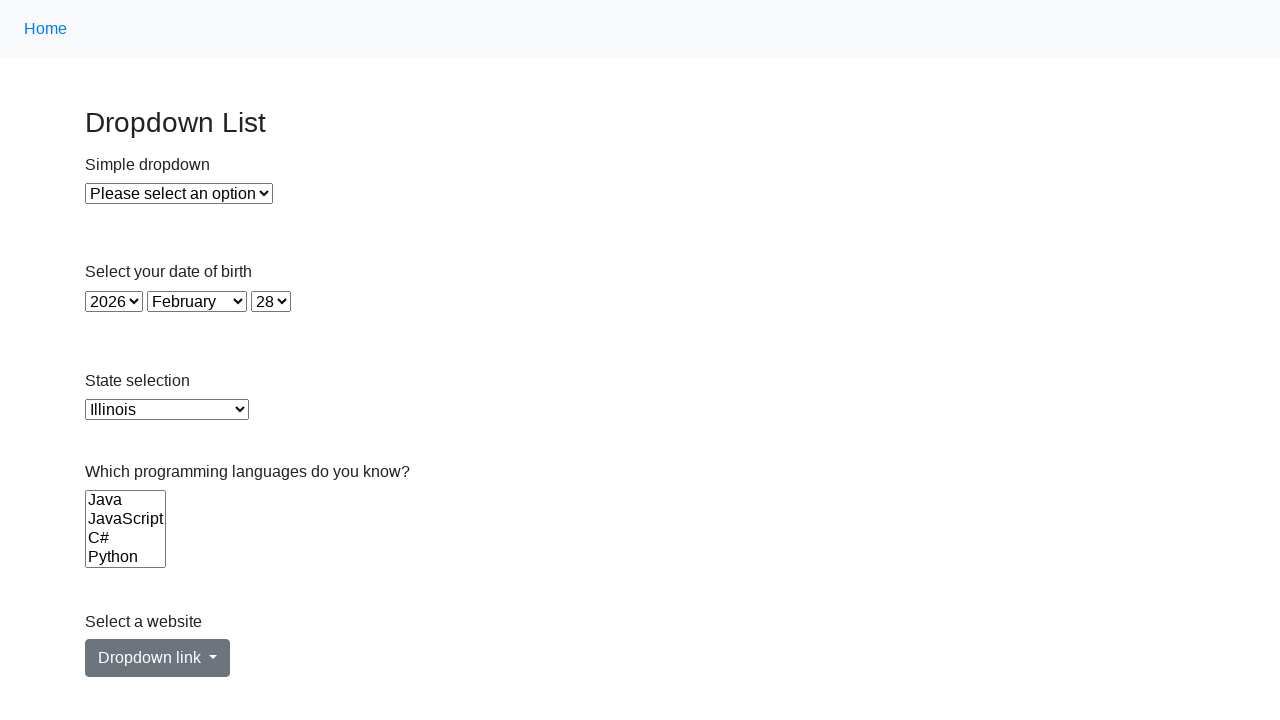

Selected Virginia from state dropdown by value on select#state
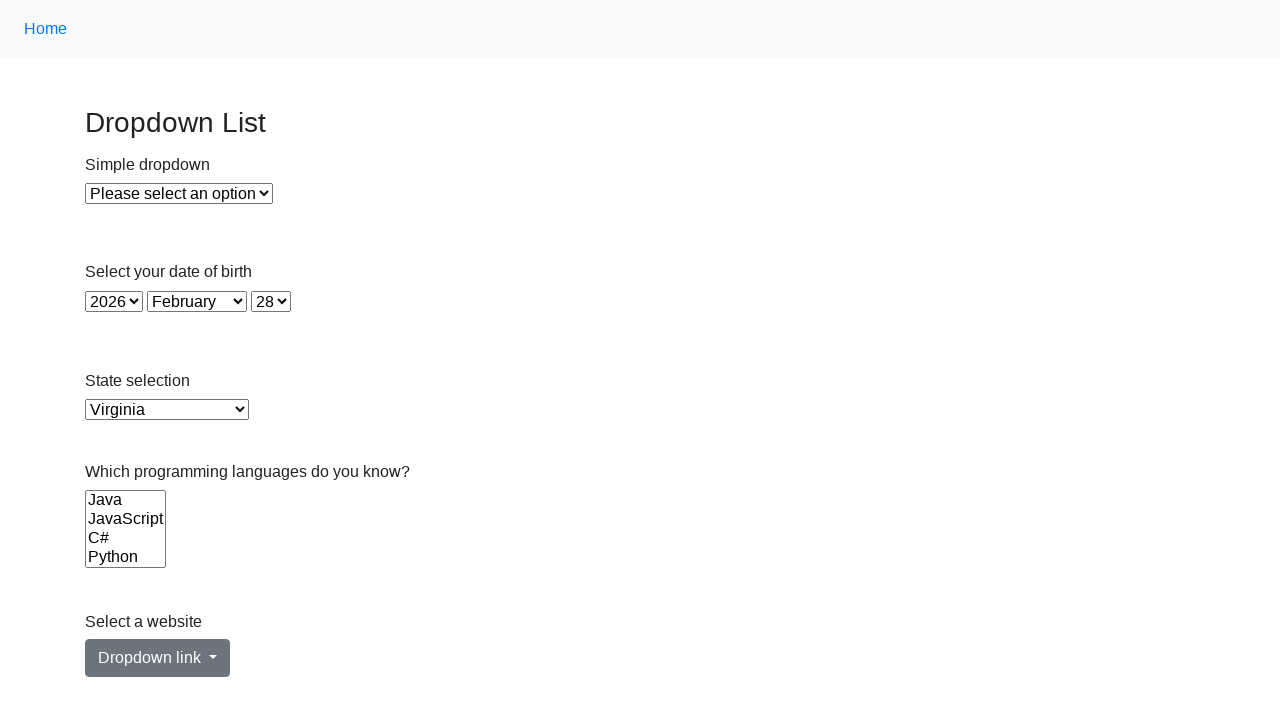

Selected California from state dropdown by index 5 on select#state
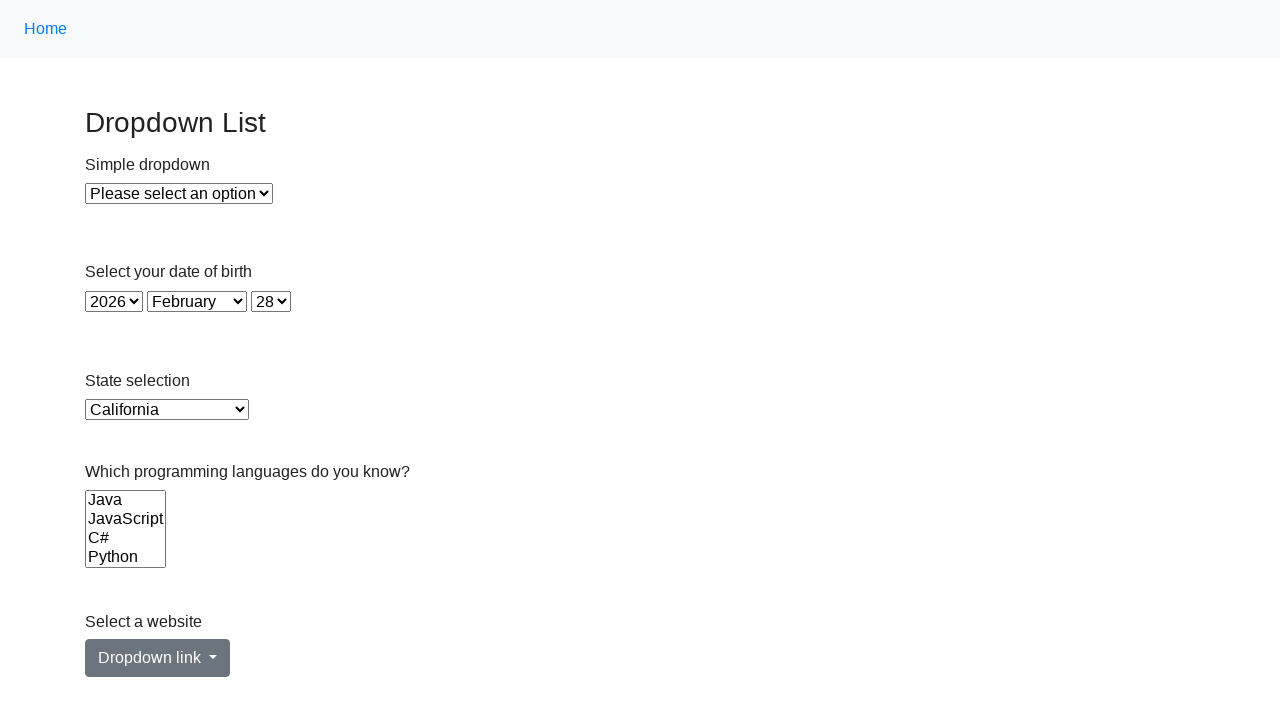

Located the checked option in state dropdown
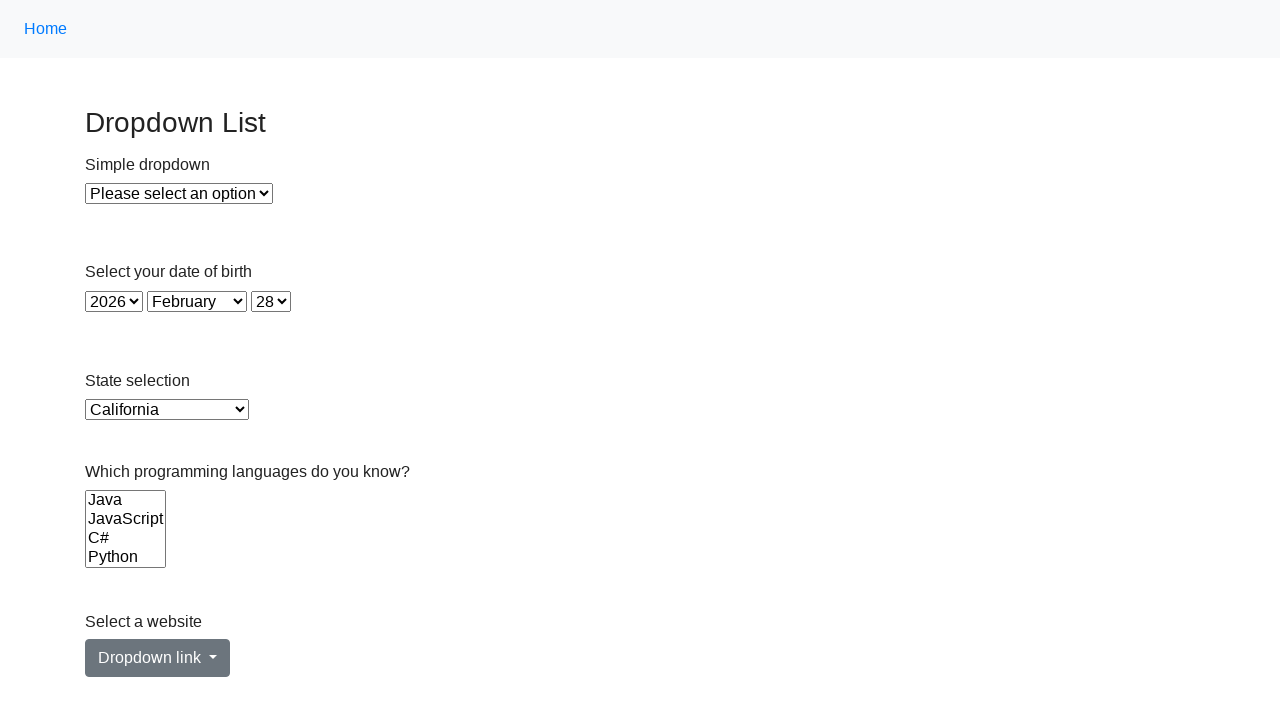

Verified California is the selected option
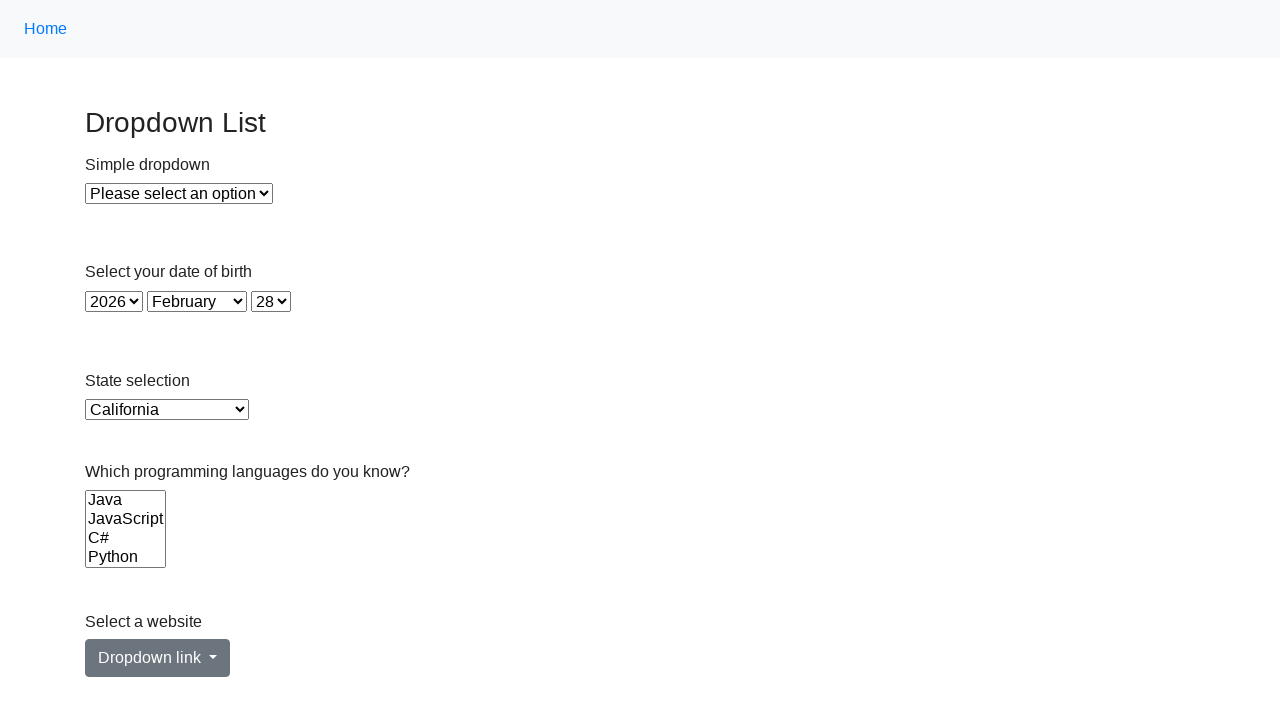

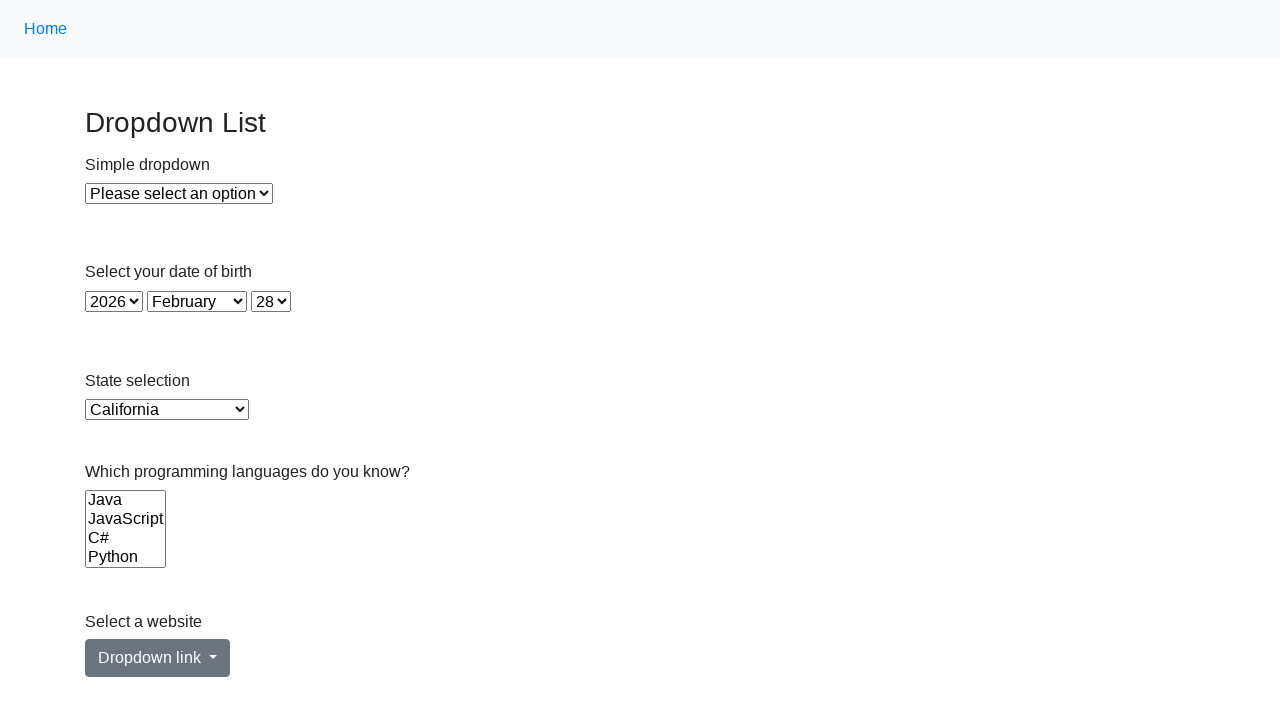